Tests clearing all completed tasks using the Clear Completed button

Starting URL: https://todomvc.com/examples/react/dist/

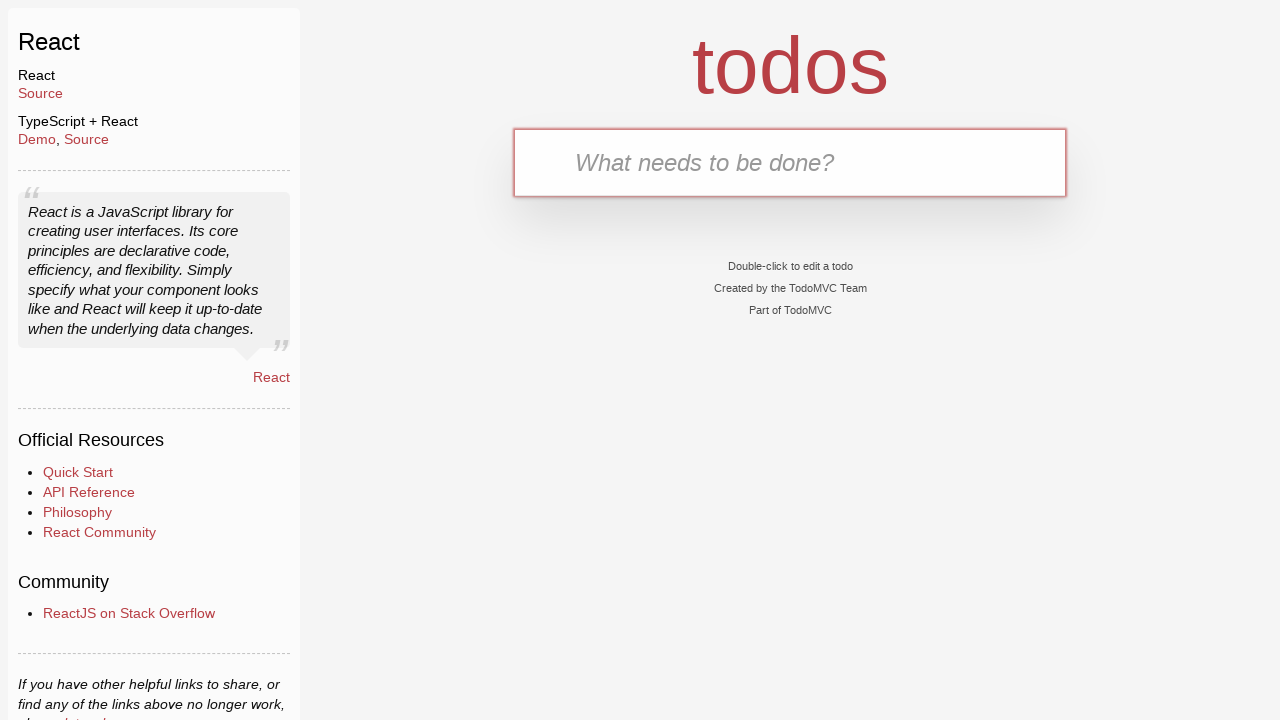

Filled todo input with 'task1' on #todo-input
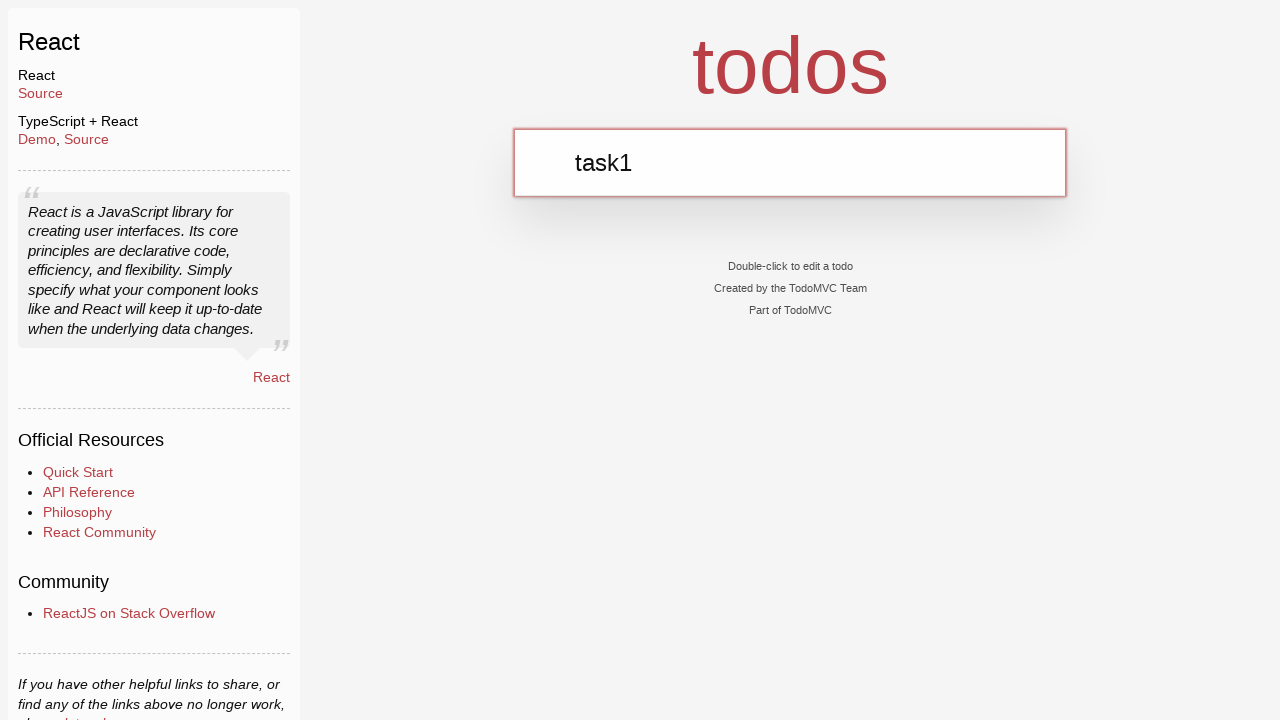

Pressed Enter to create task1 on #todo-input
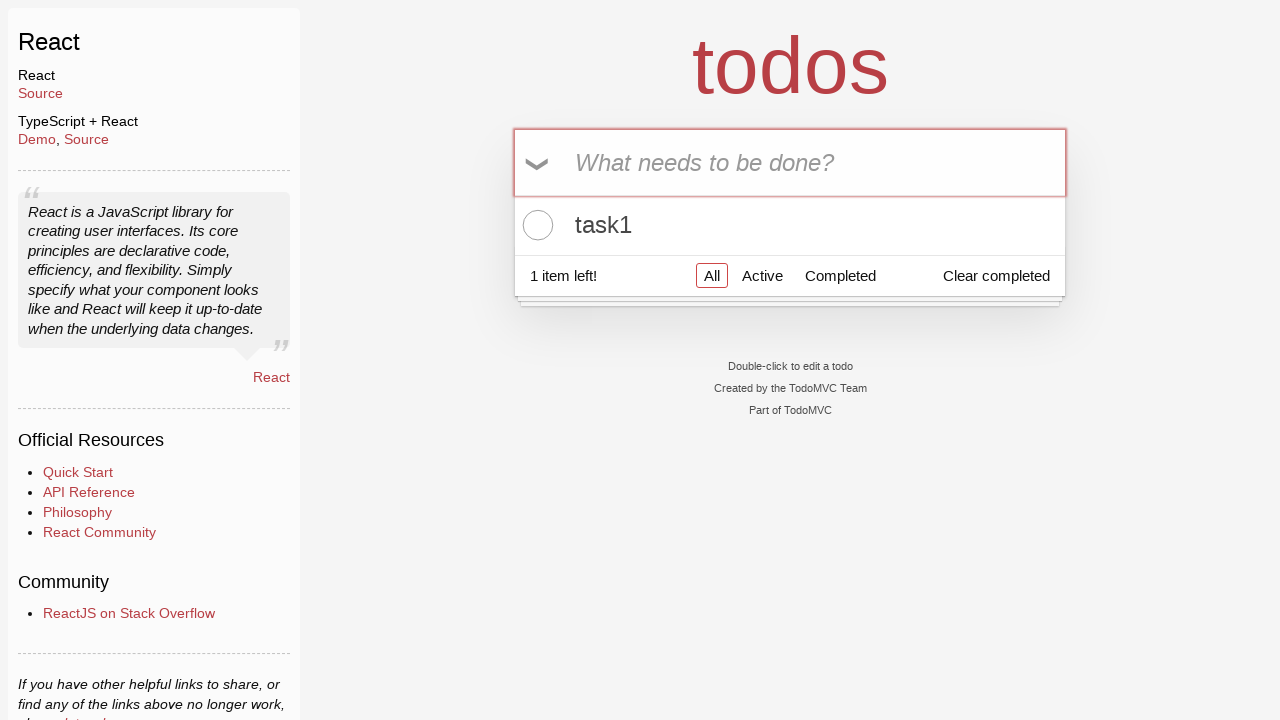

Filled todo input with 'task2' on #todo-input
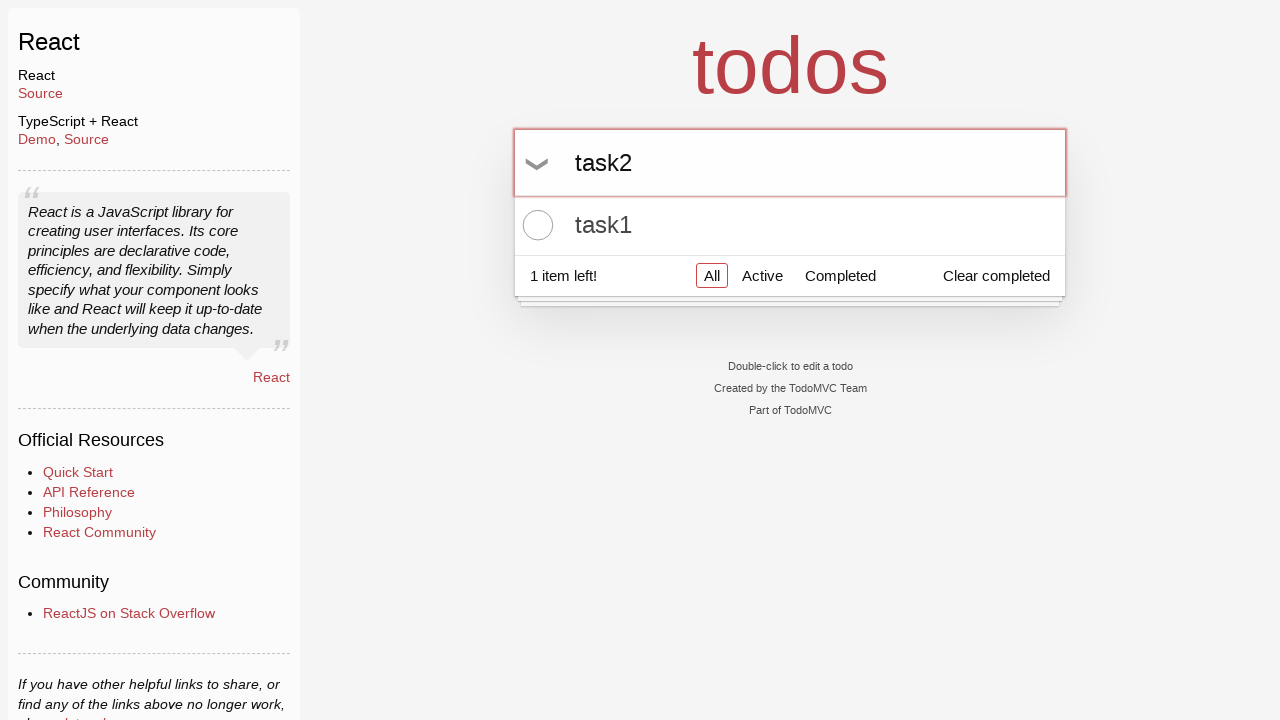

Pressed Enter to create task2 on #todo-input
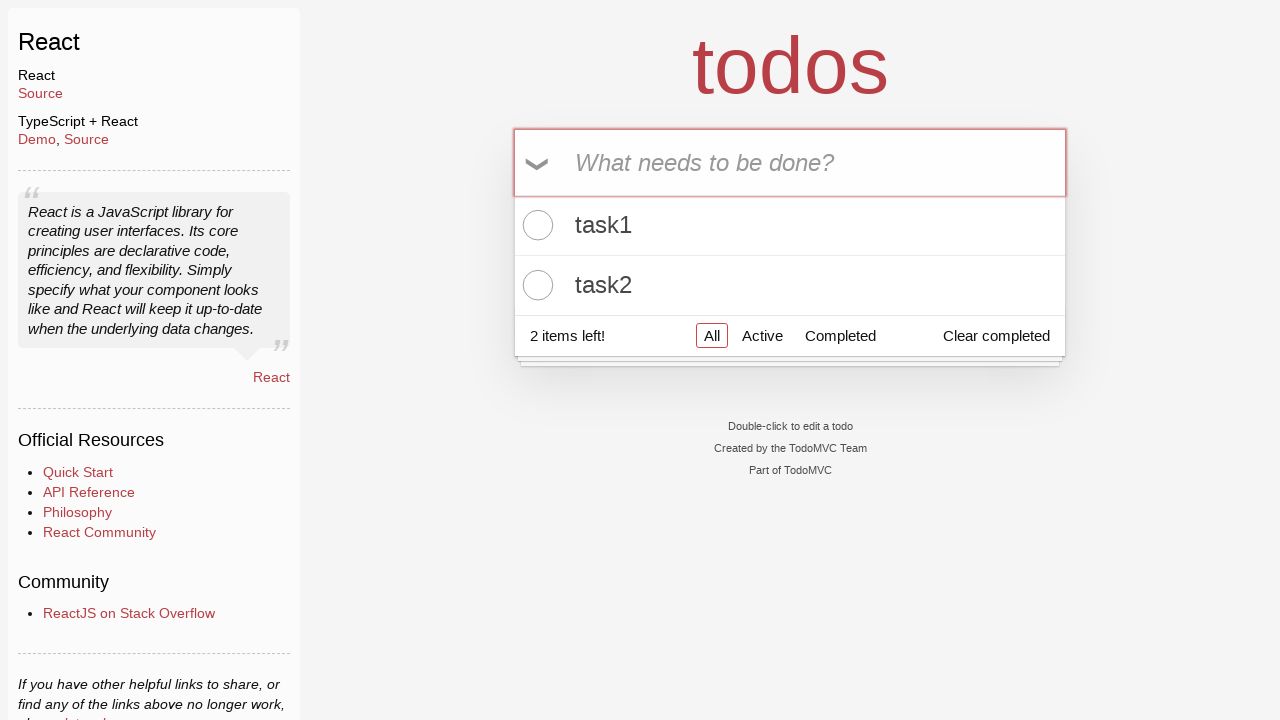

Filled todo input with 'task3' on #todo-input
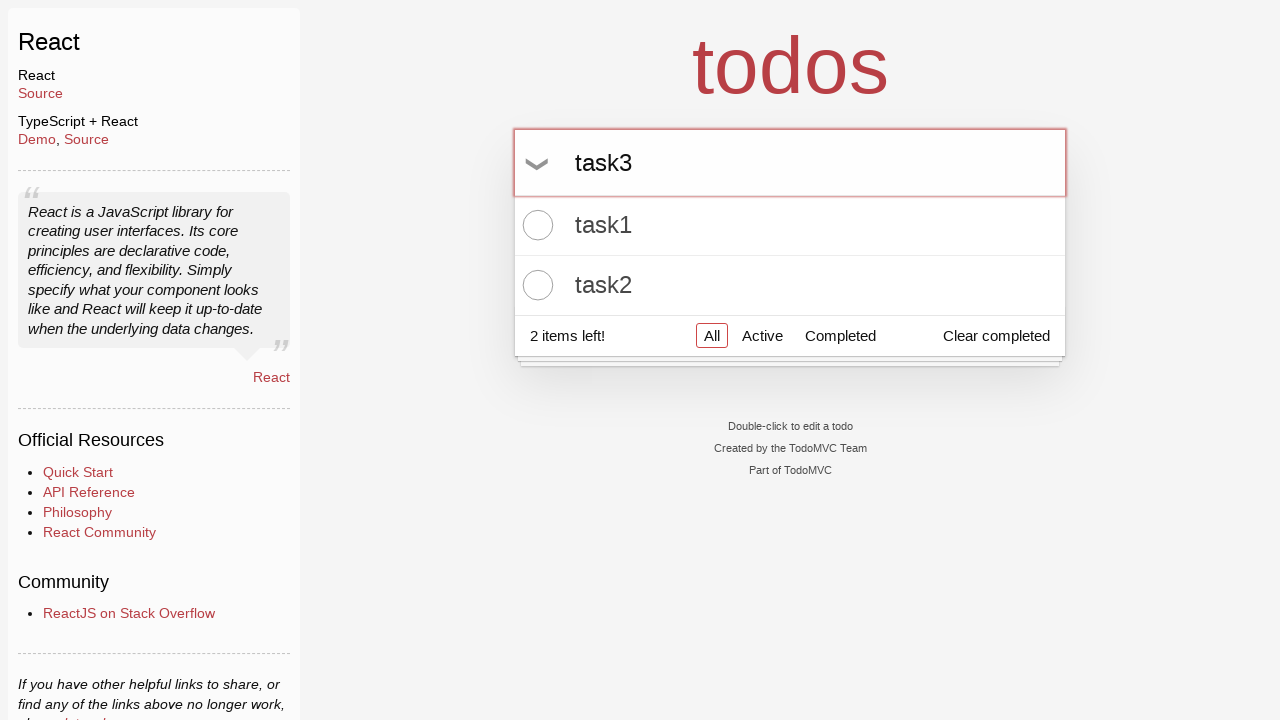

Pressed Enter to create task3 on #todo-input
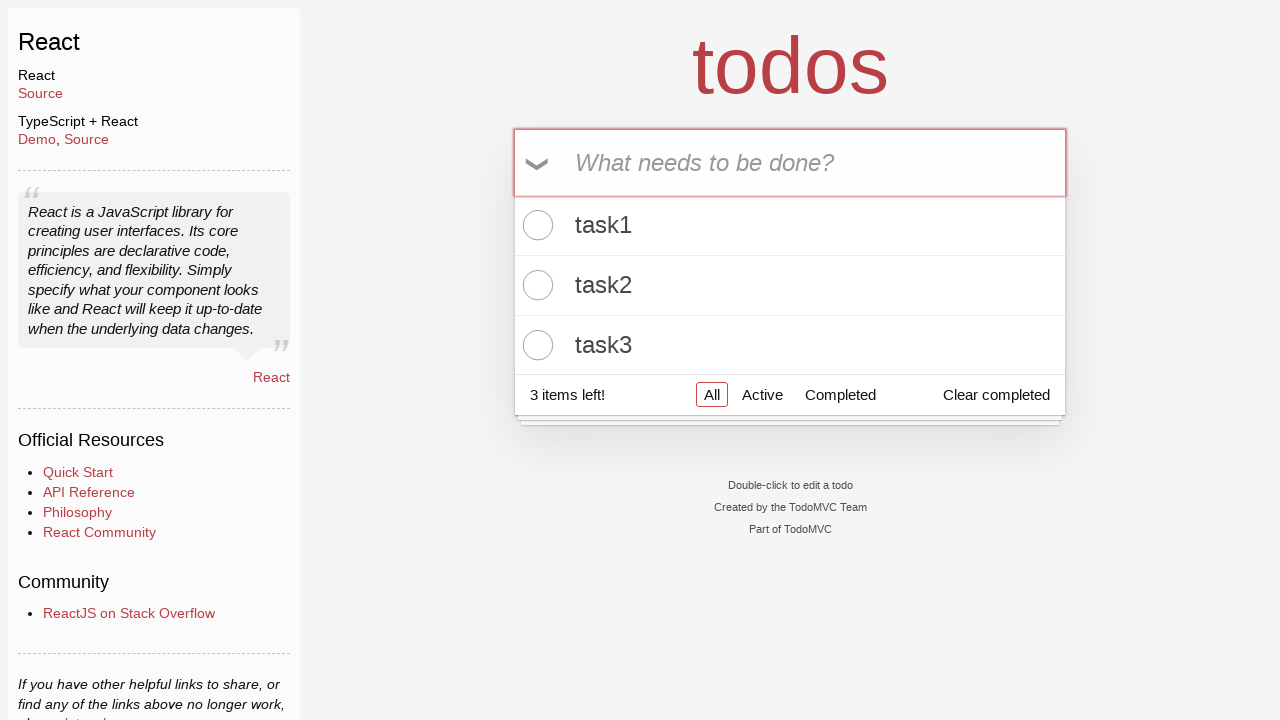

Clicked checkbox to complete task 1 at (535, 225) on input.toggle[data-testid='todo-item-toggle'] >> nth=0
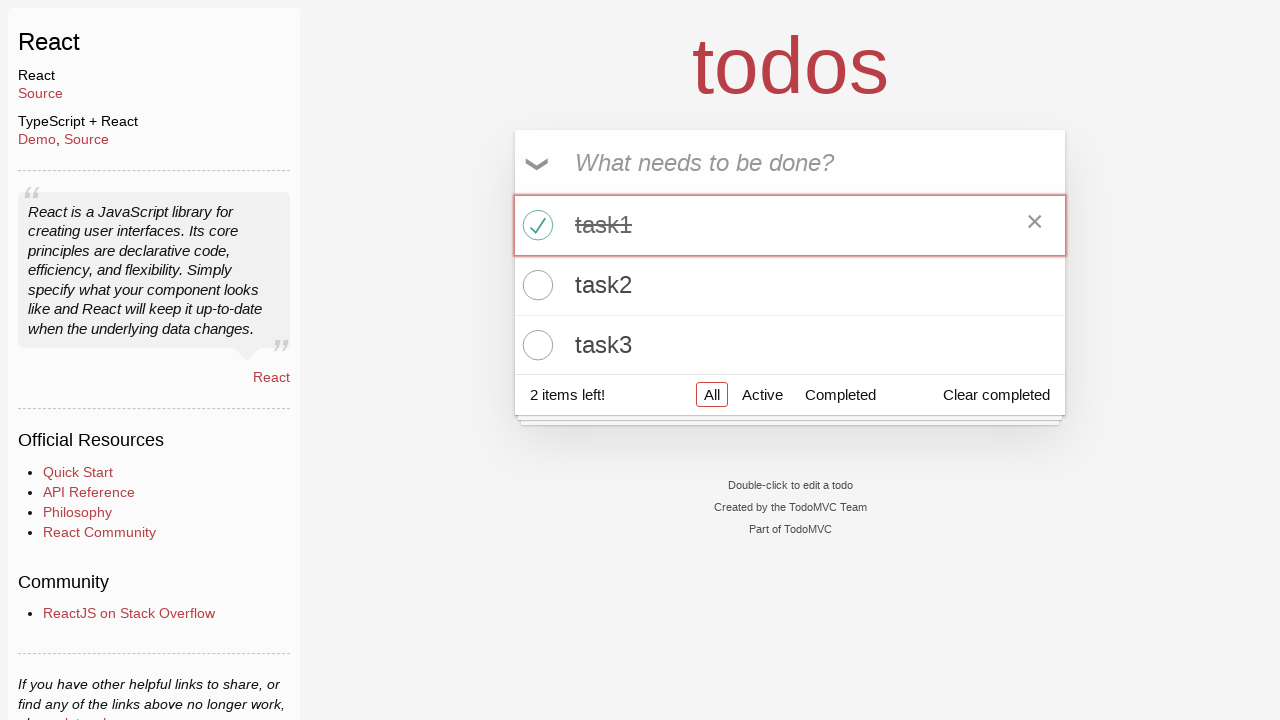

Clicked checkbox to complete task 2 at (535, 285) on input.toggle[data-testid='todo-item-toggle'] >> nth=1
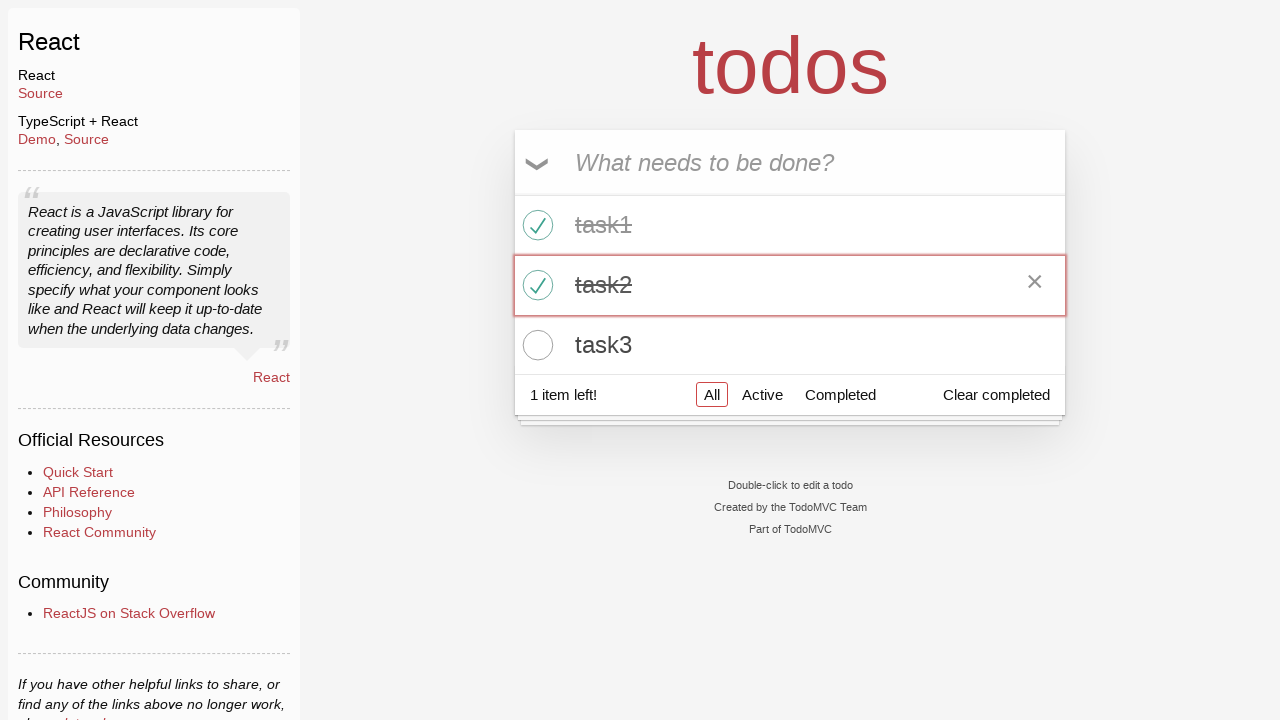

Clicked checkbox to complete task 3 at (535, 345) on input.toggle[data-testid='todo-item-toggle'] >> nth=2
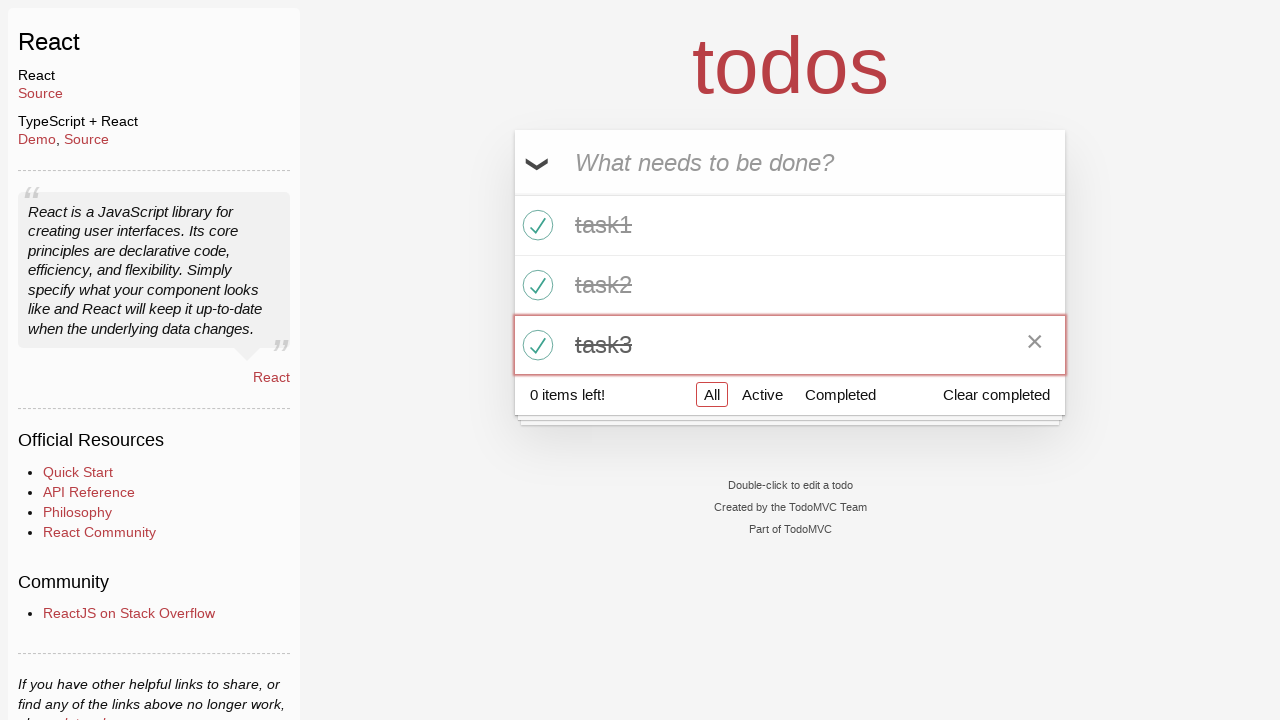

Clicked 'Clear Completed' button at (996, 395) on .clear-completed
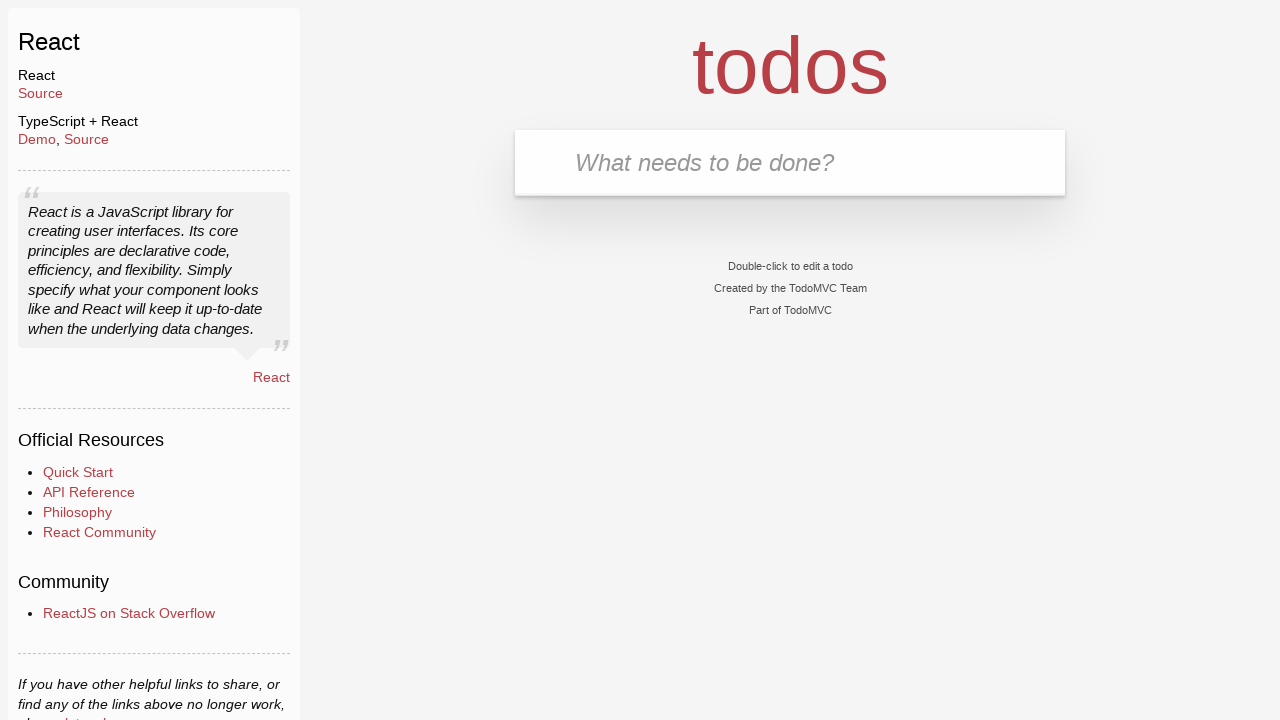

Verified all completed tasks have been cleared (task count is 0)
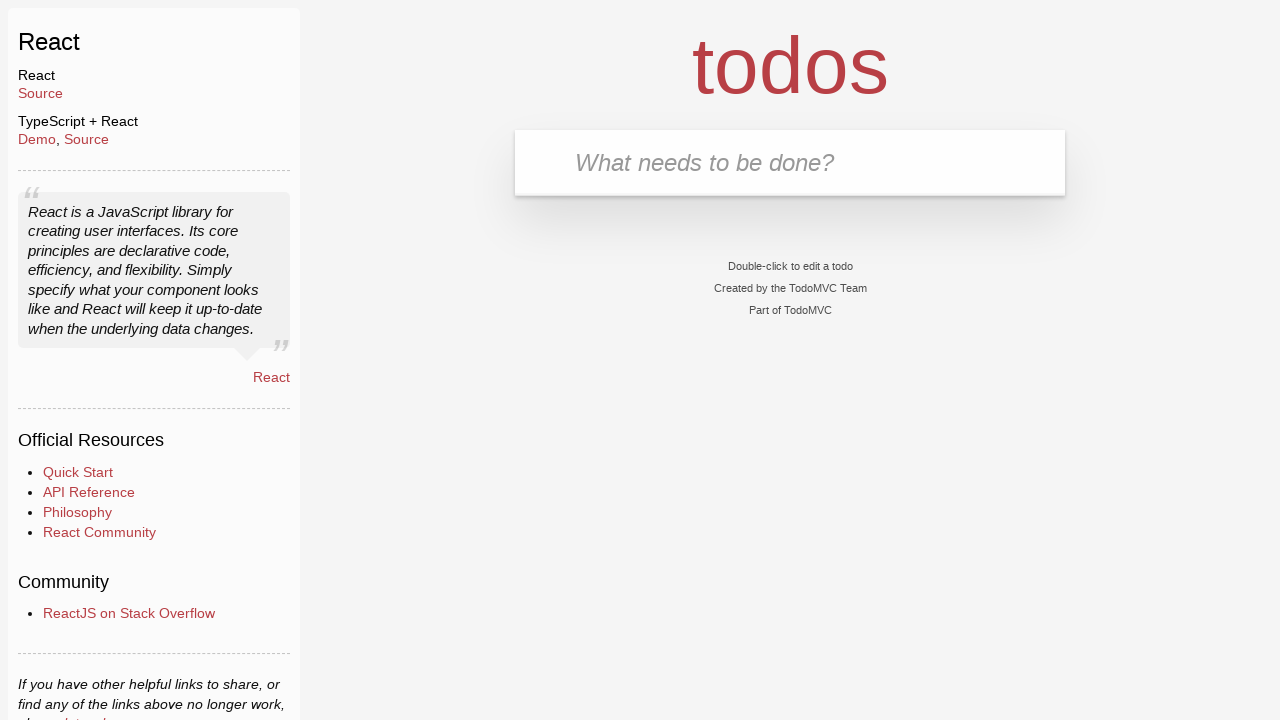

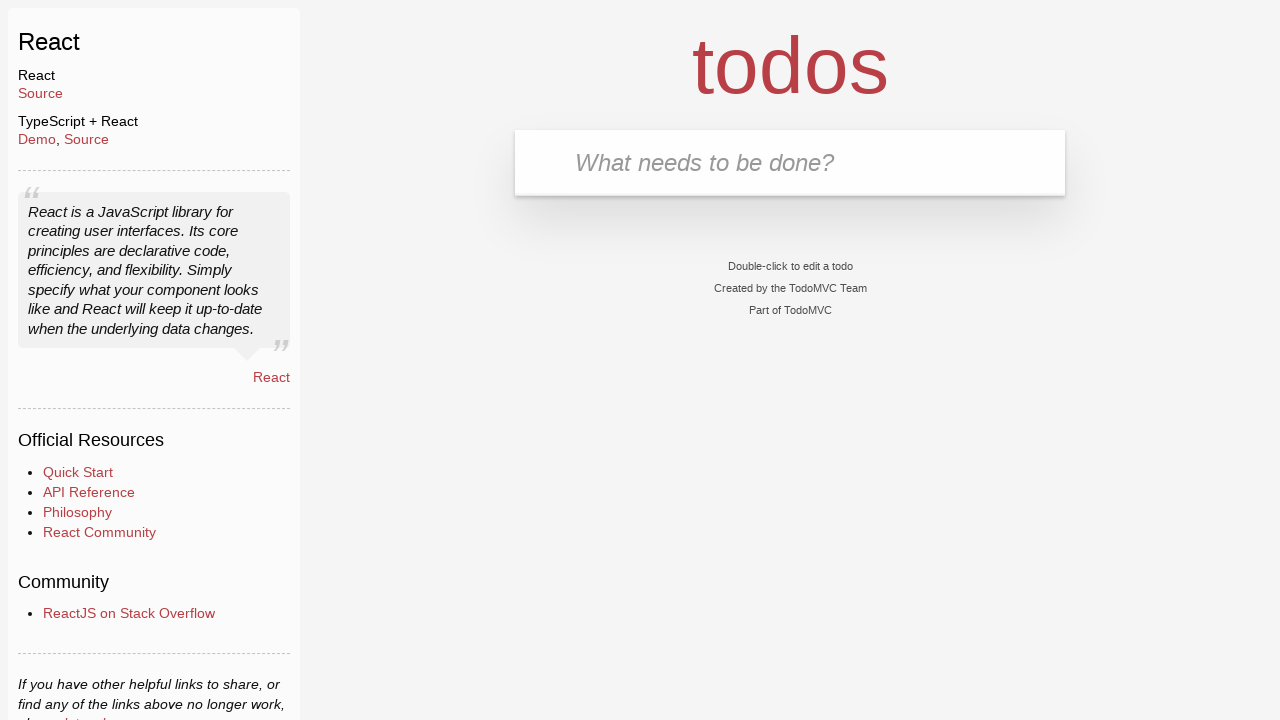